Tests dropdown functionality by selecting an option from a normal dropdown and then clicking on a bootstrap dropdown to select Flipkart option

Starting URL: https://omayo.blogspot.com/

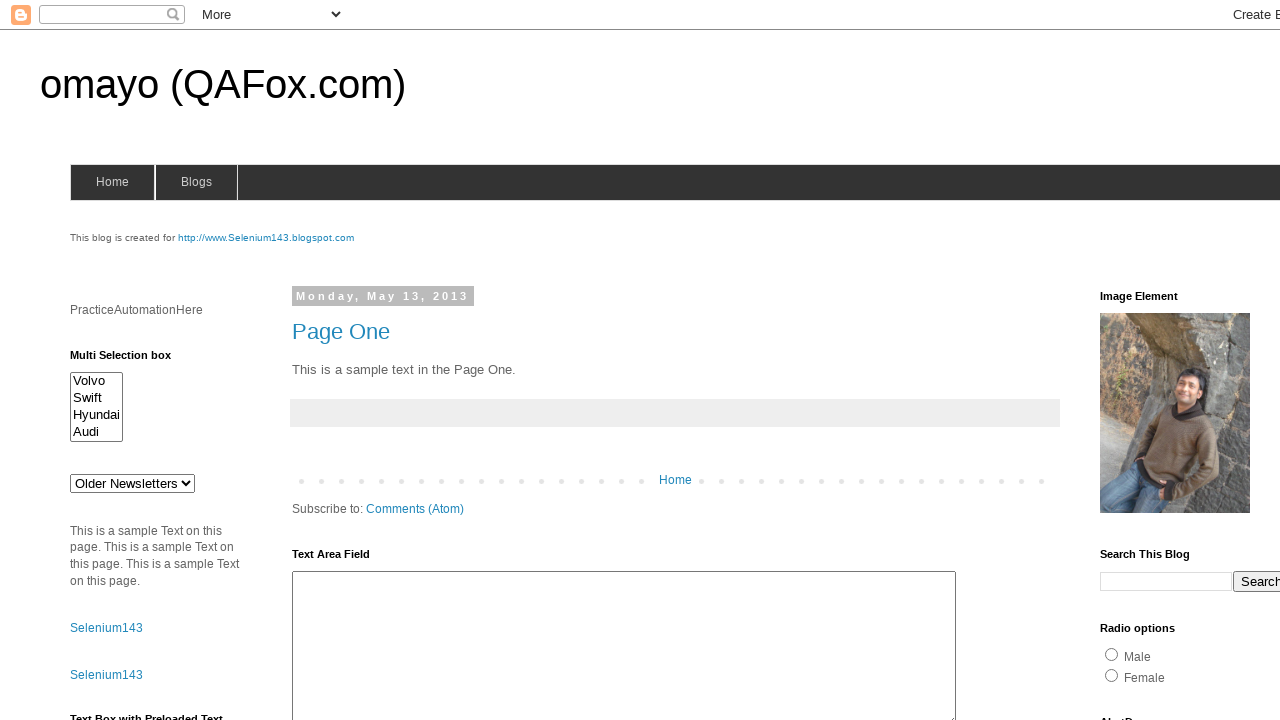

Selected 'doc 4' option from normal dropdown on #drop1
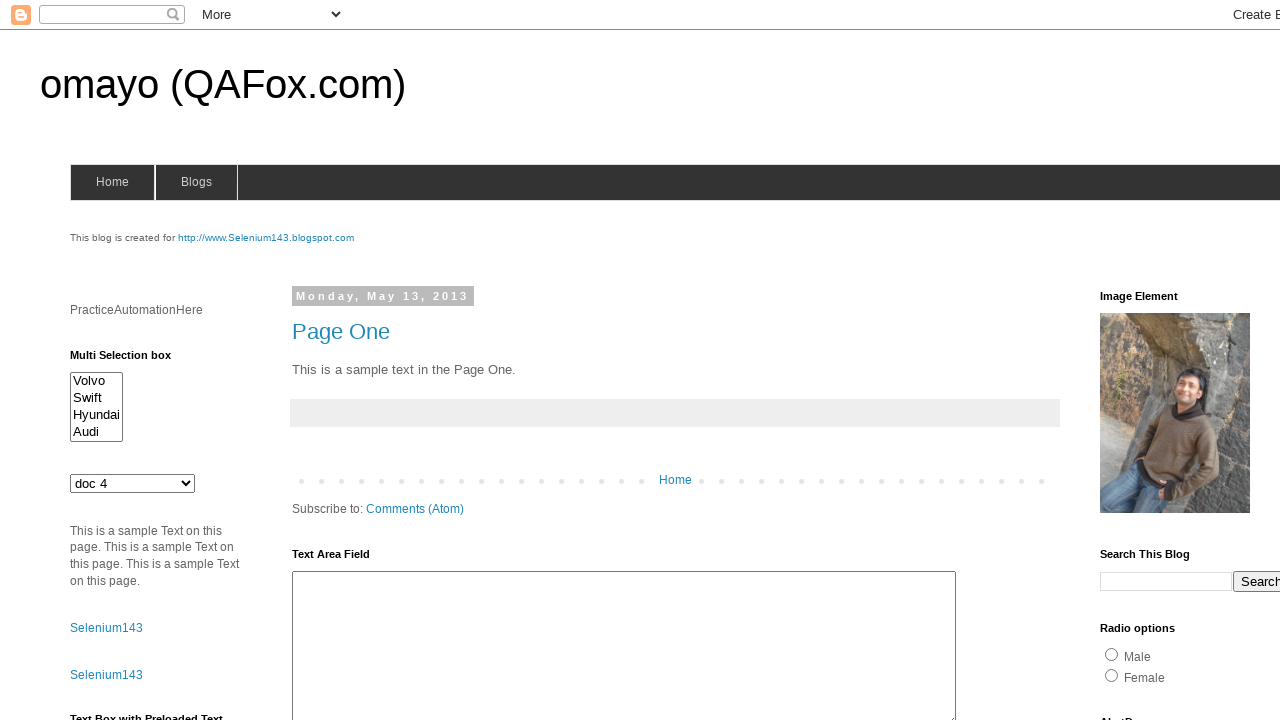

Clicked button to open bootstrap dropdown at (1227, 360) on button[onclick='setTimeout(myFunction,3000)']
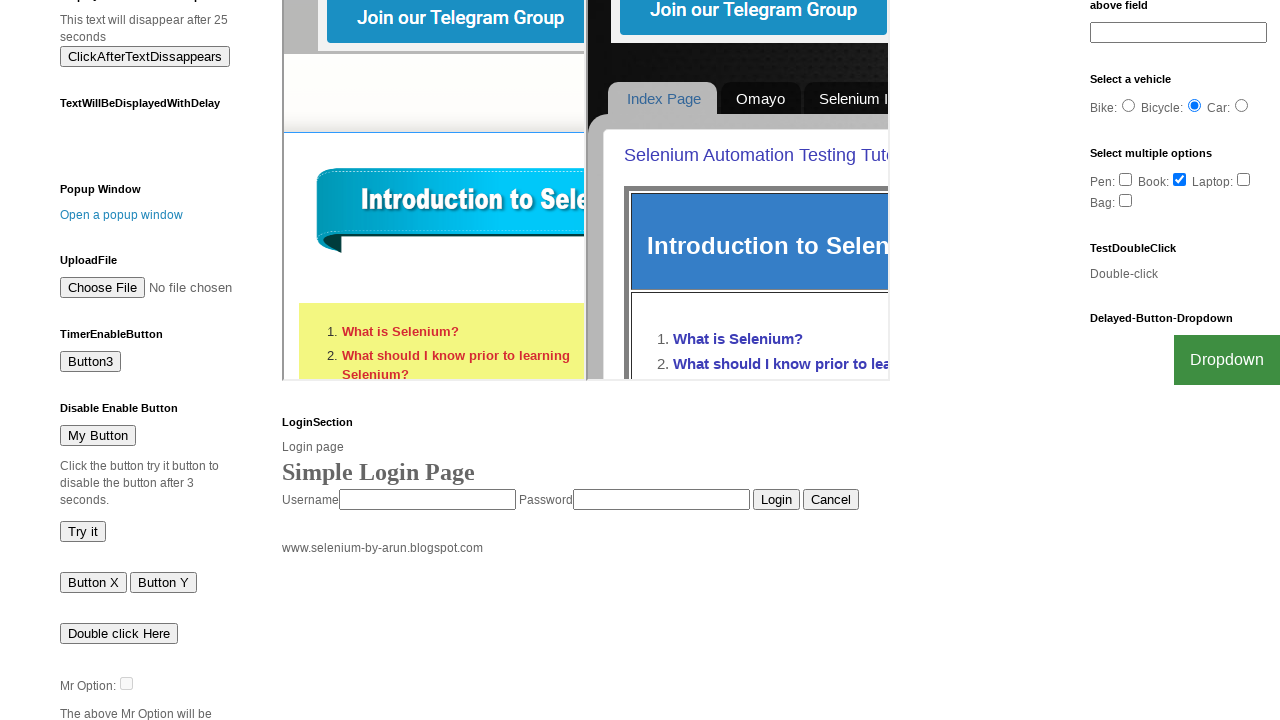

Waited 5 seconds for bootstrap dropdown menu to appear
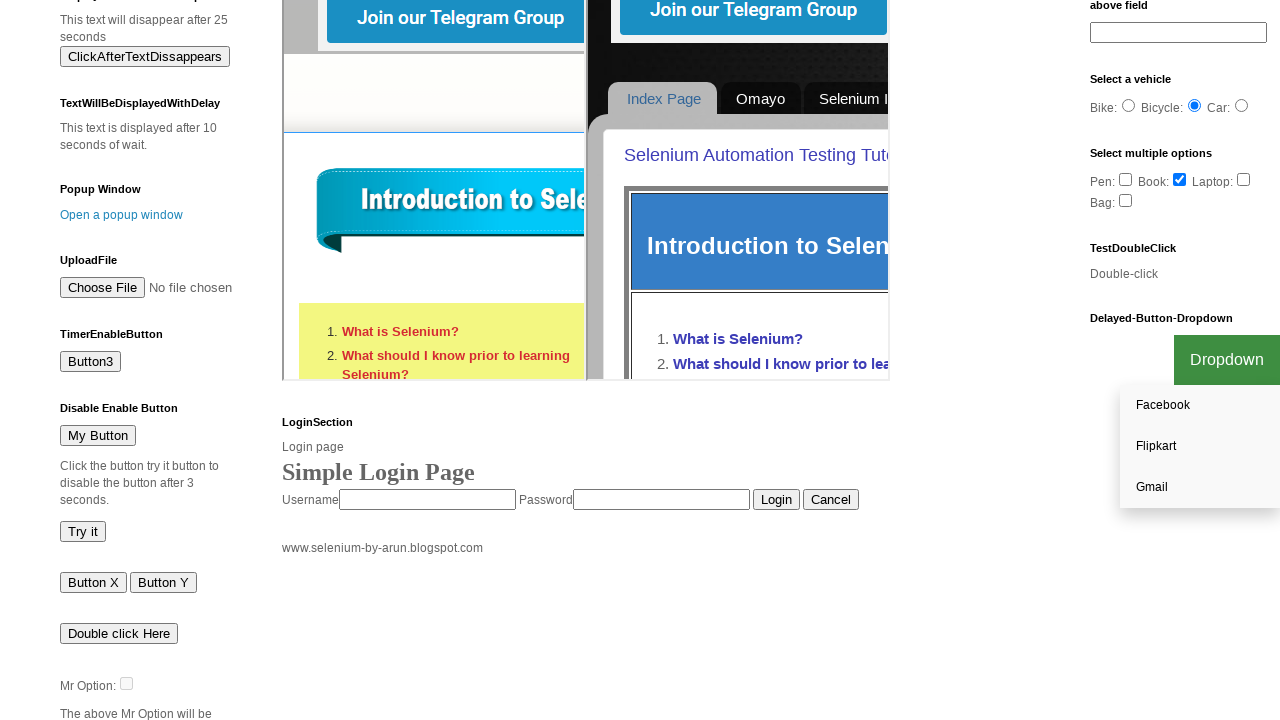

Clicked on Flipkart option from bootstrap dropdown at (1200, 447) on xpath=//div[@id='myDropdown']/a[text()='Flipkart']
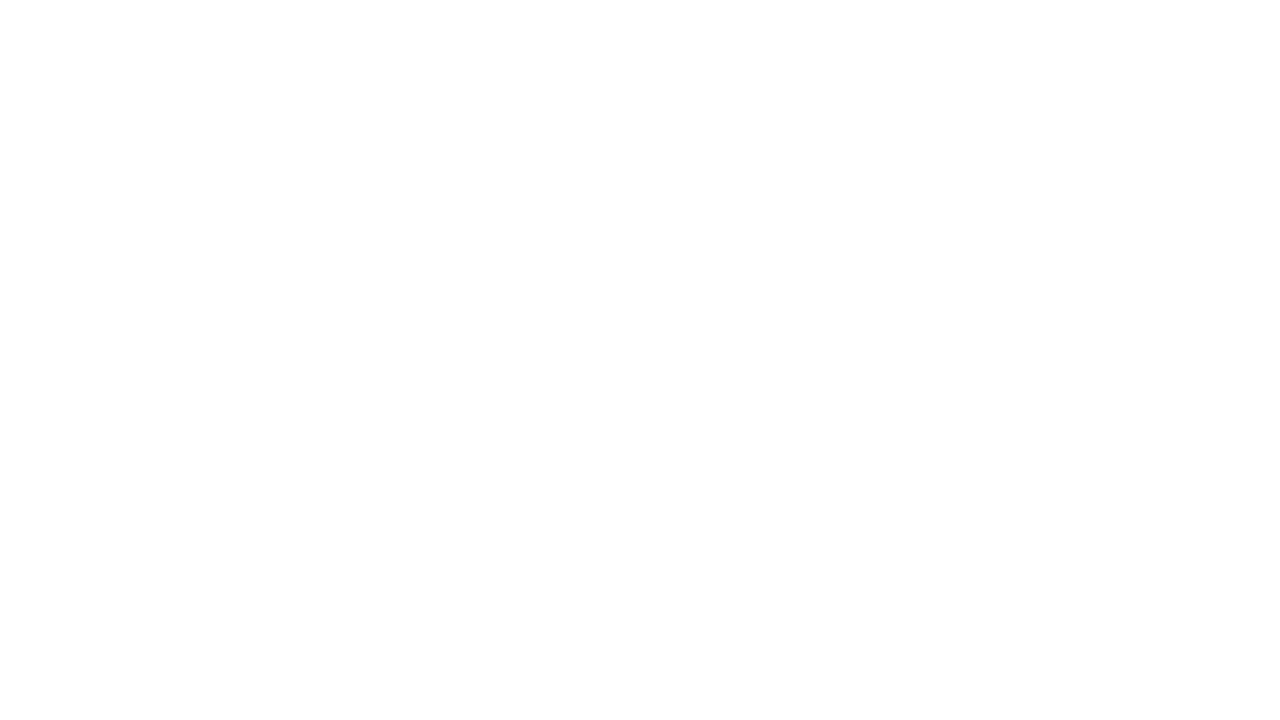

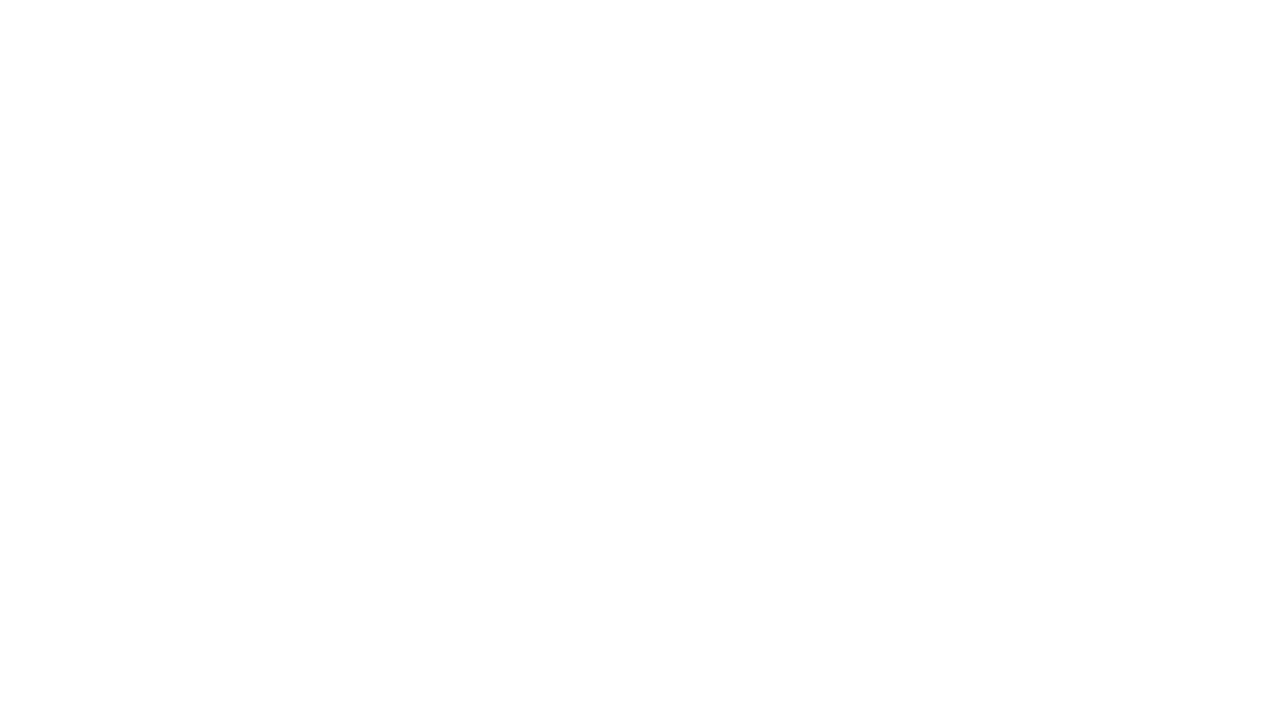